Alternative implementation of tab handling test - opens a new tab via link click, switches to it using iteration over pages, verifies content, closes the tab, and returns to the original window.

Starting URL: http://the-internet.herokuapp.com/windows

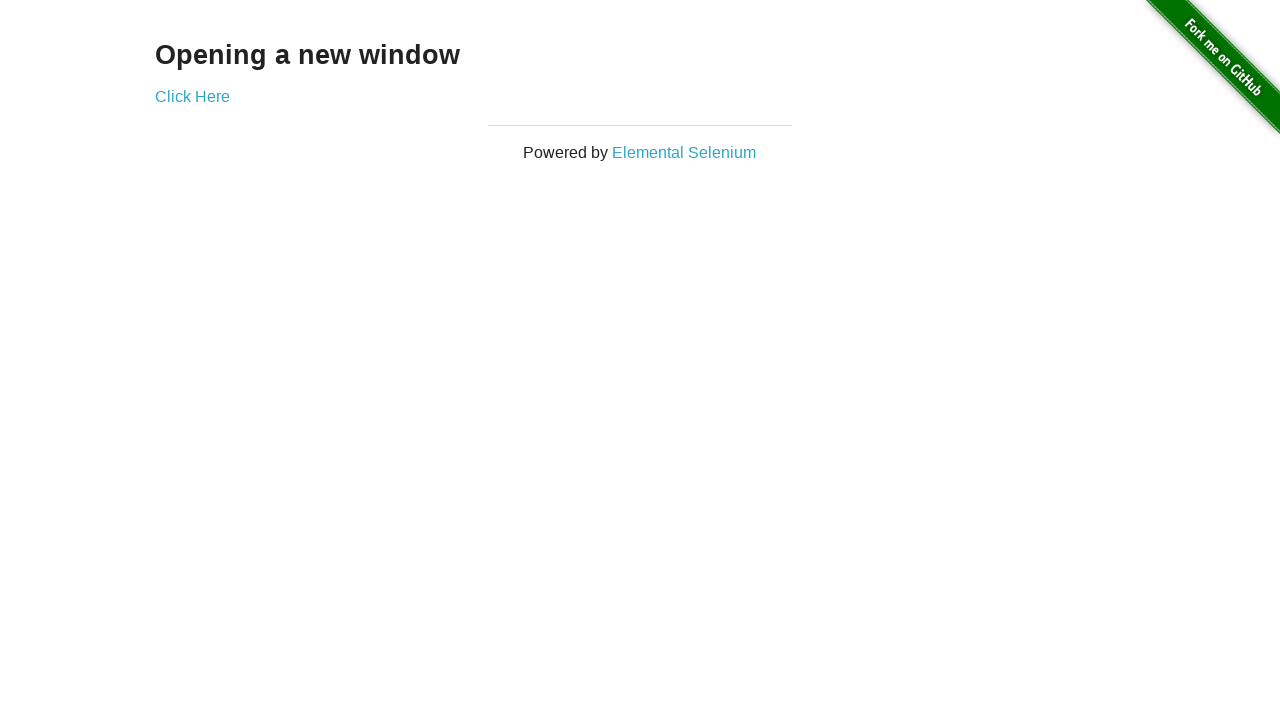

Clicked 'Click Here' link to open new tab at (192, 96) on text=Click Here
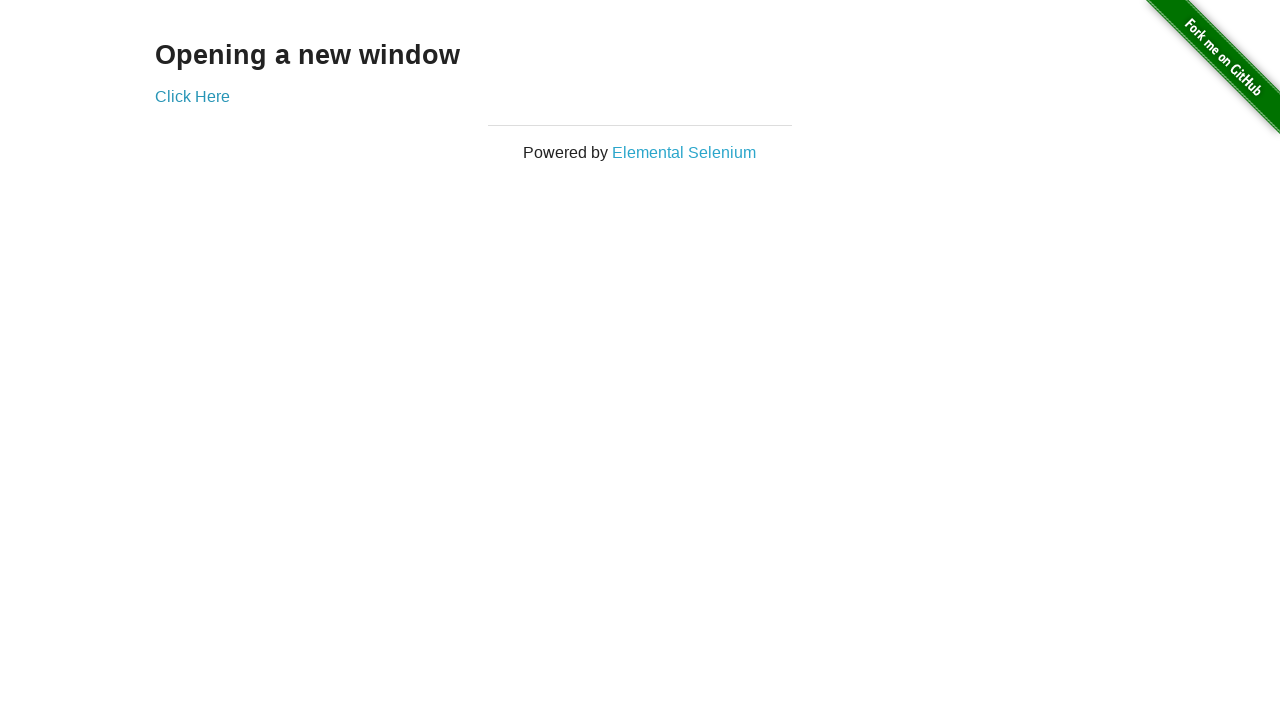

Captured new page/tab object
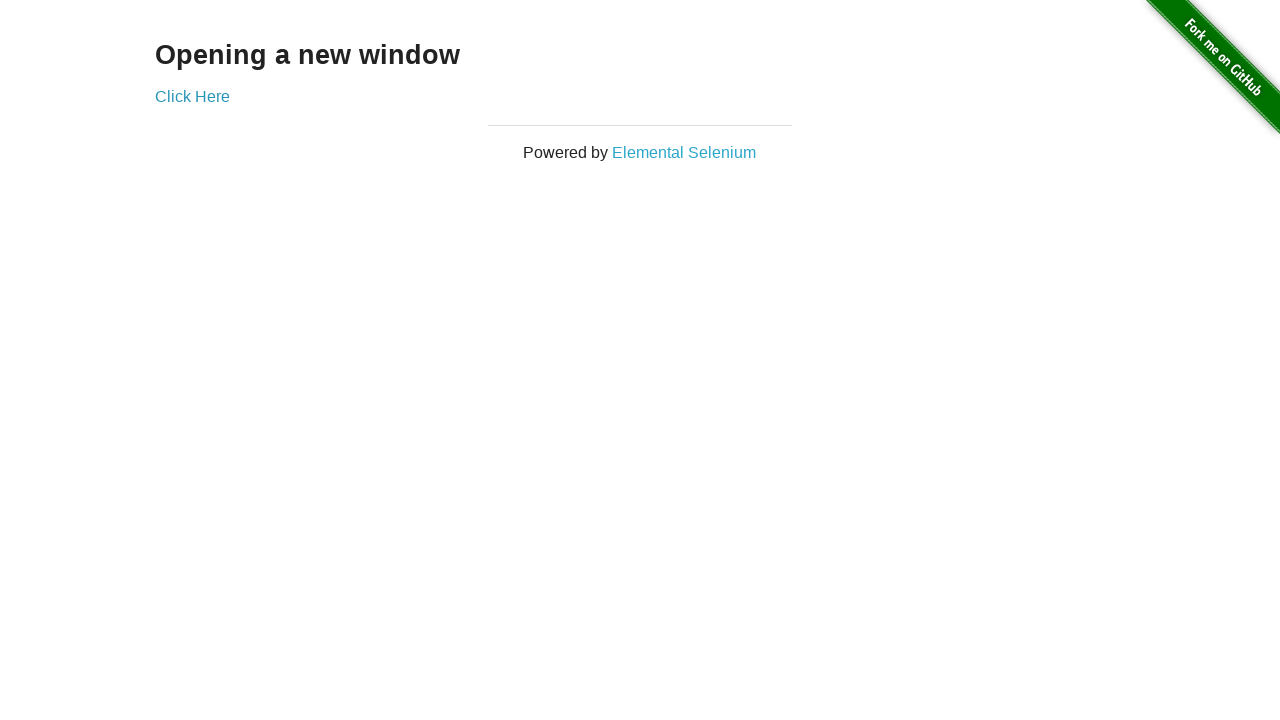

New page fully loaded
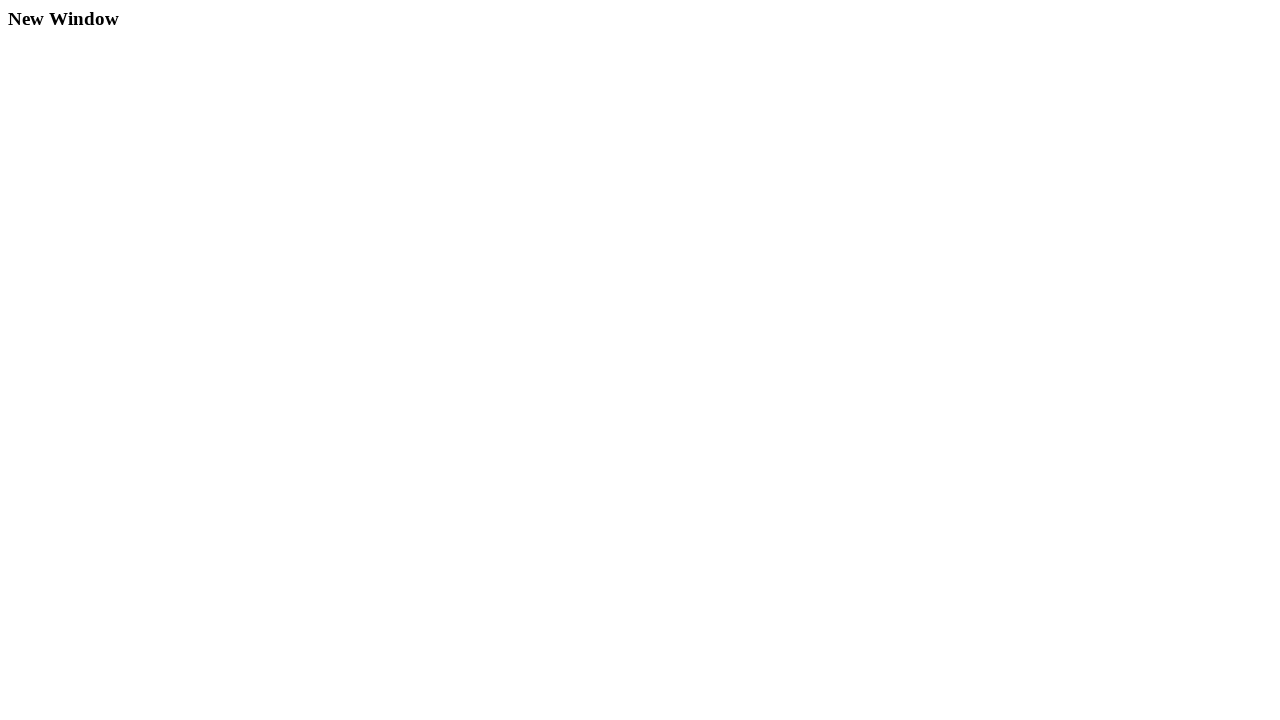

Verified new page contains 'New Window' heading
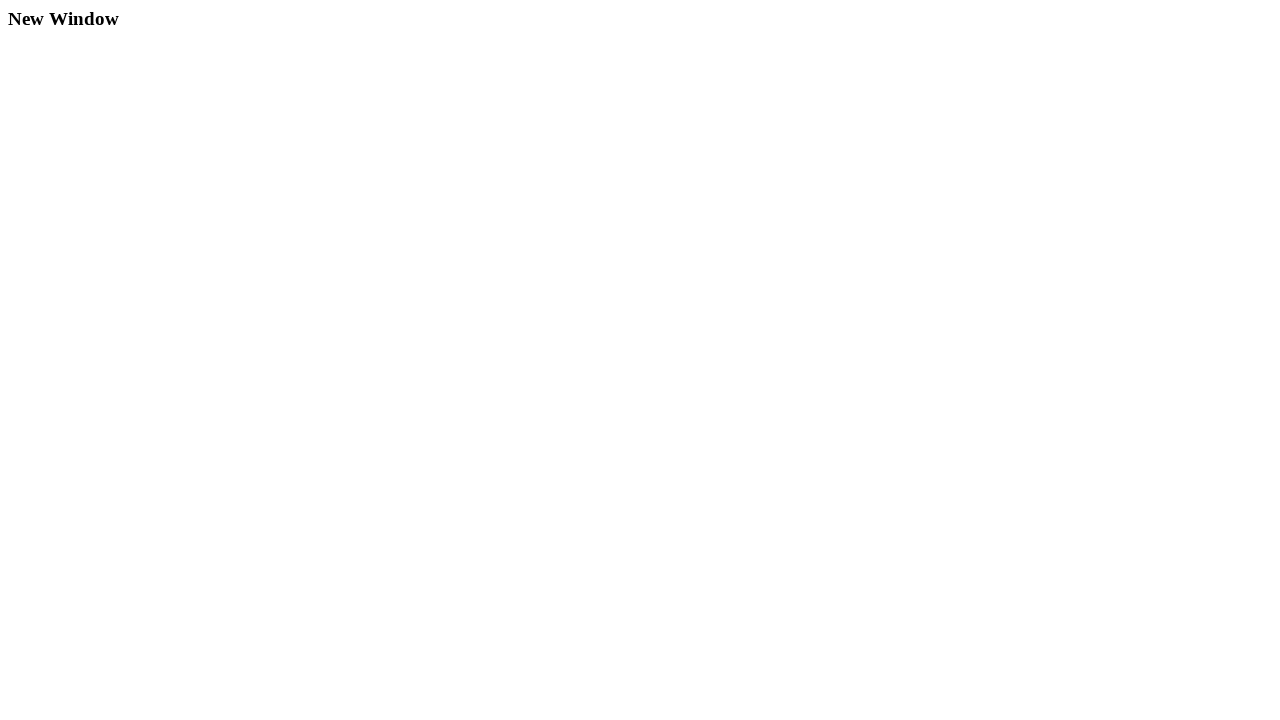

Closed the new tab
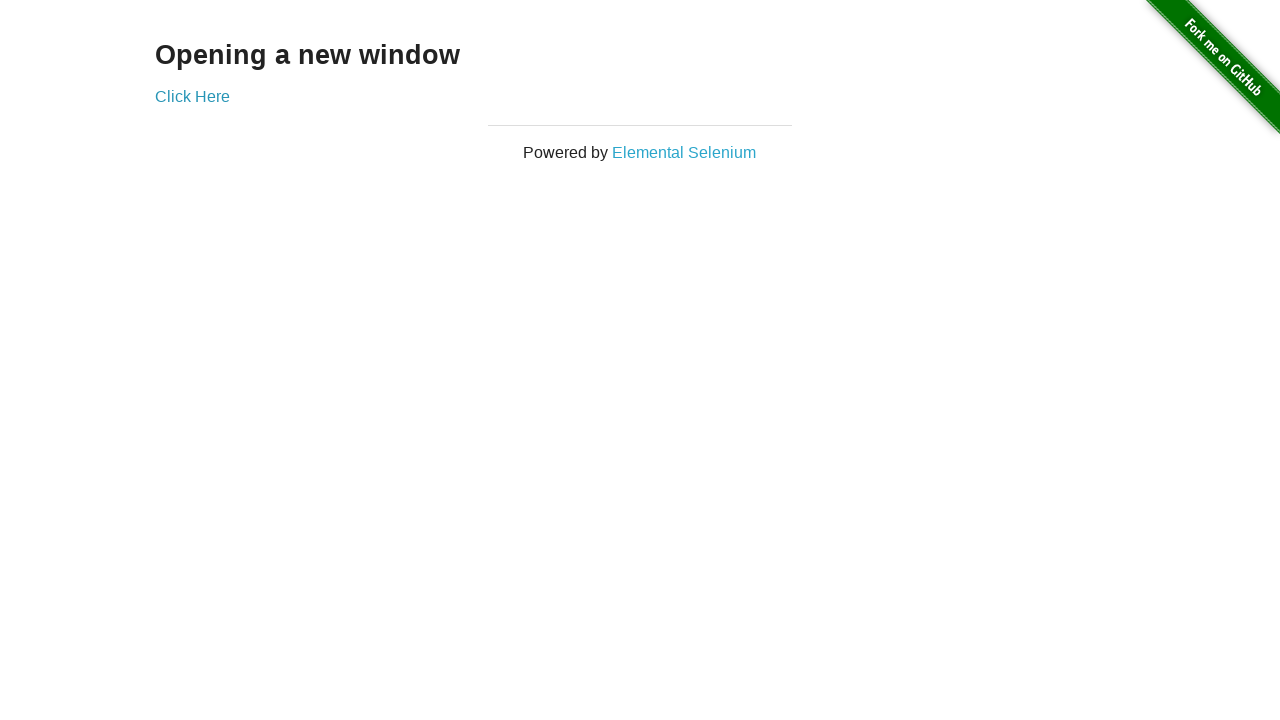

Verified original page still displays 'Click Here' link
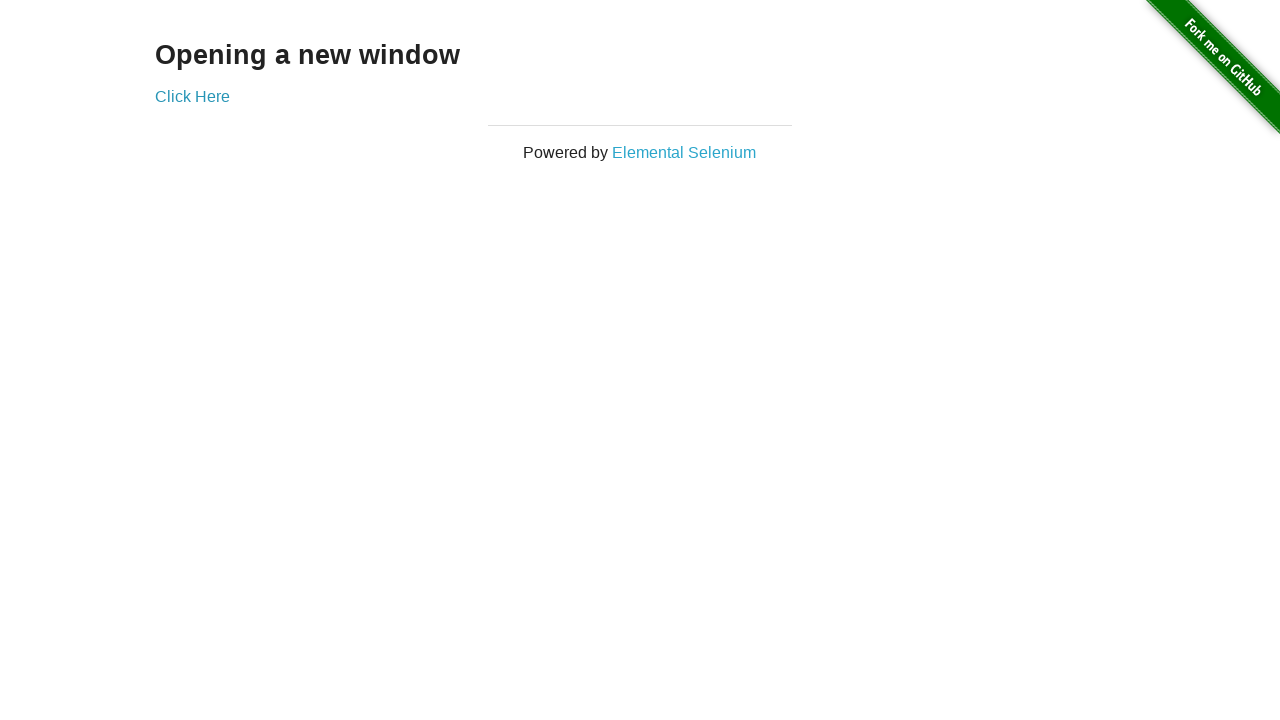

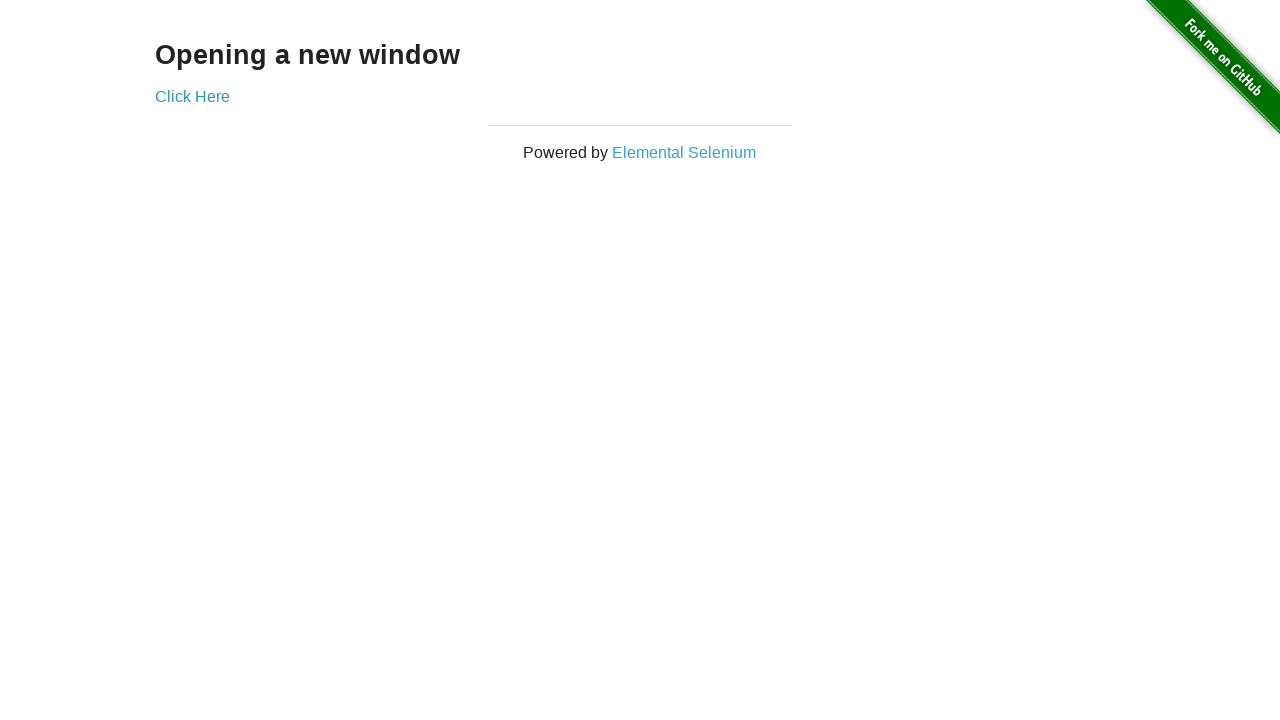